Tests a dynamic loading page where content is rendered after clicking a Start button. Clicks the button, waits for the loading bar to finish, and verifies the "Hello World!" text appears.

Starting URL: http://the-internet.herokuapp.com/dynamic_loading/2

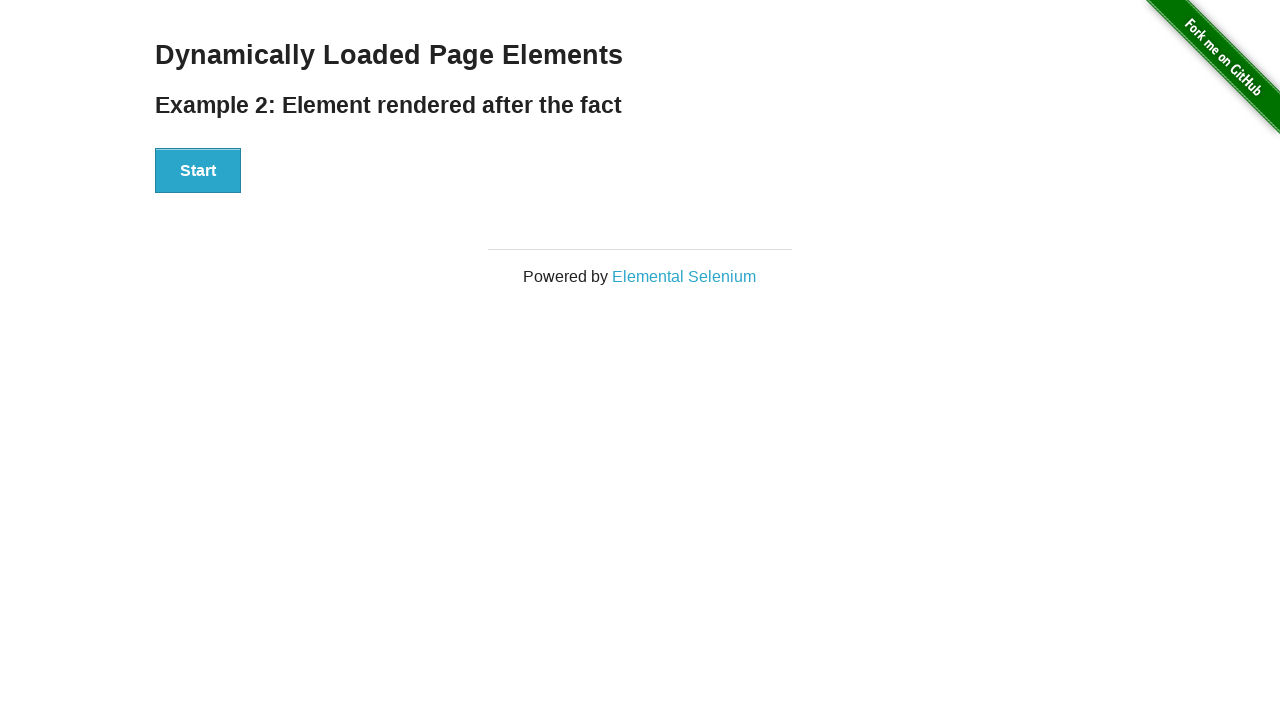

Clicked the Start button to initiate dynamic loading at (198, 171) on #start button
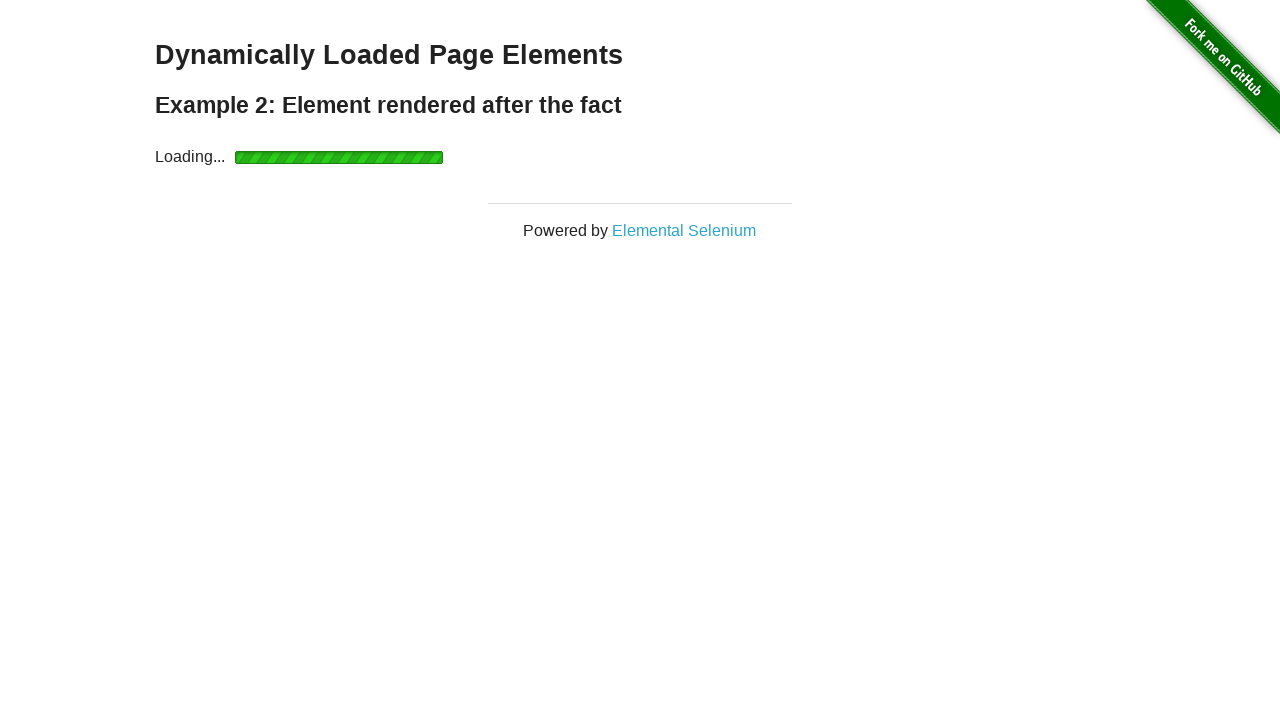

Waited for loading bar to finish and finish element to become visible
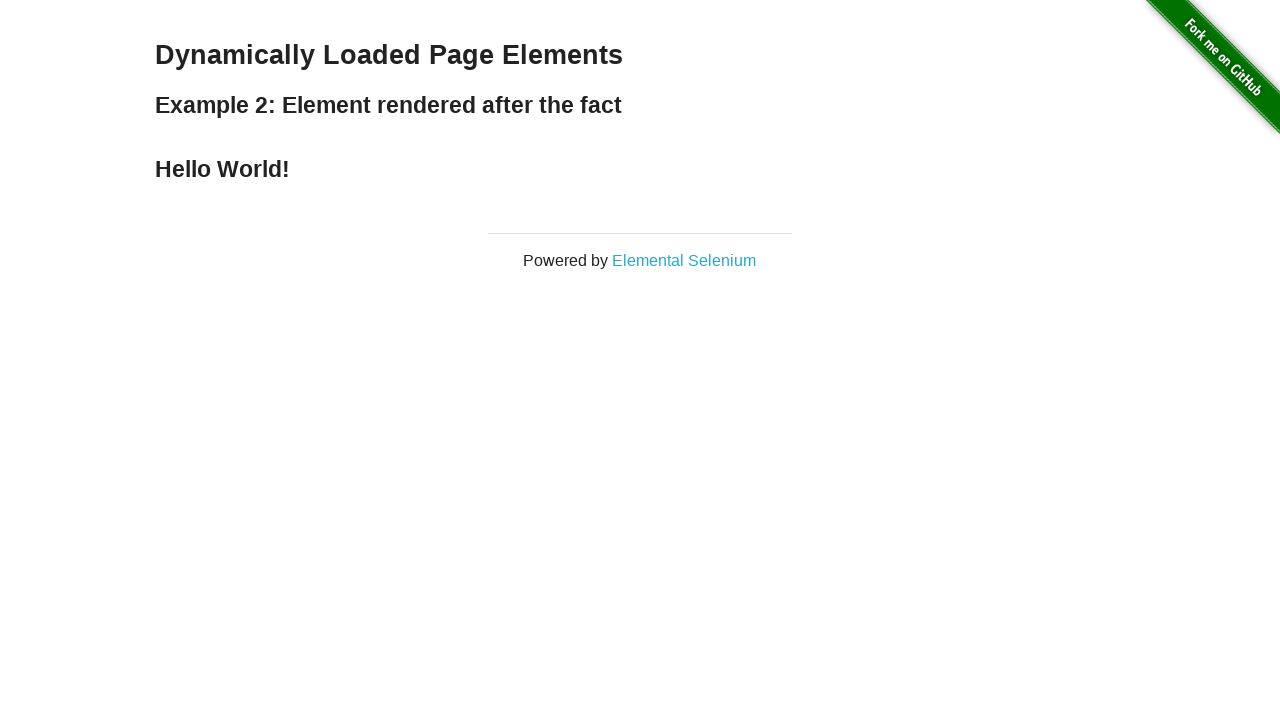

Verified that 'Hello World!' finish element is visible
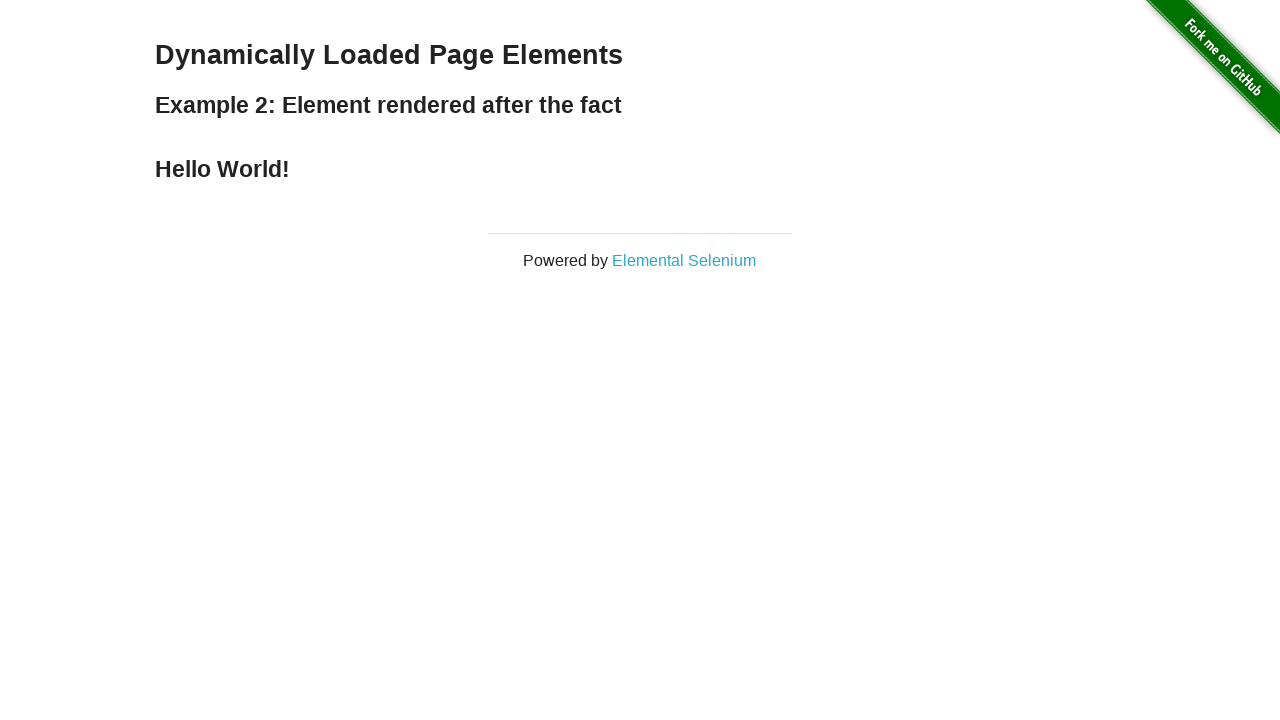

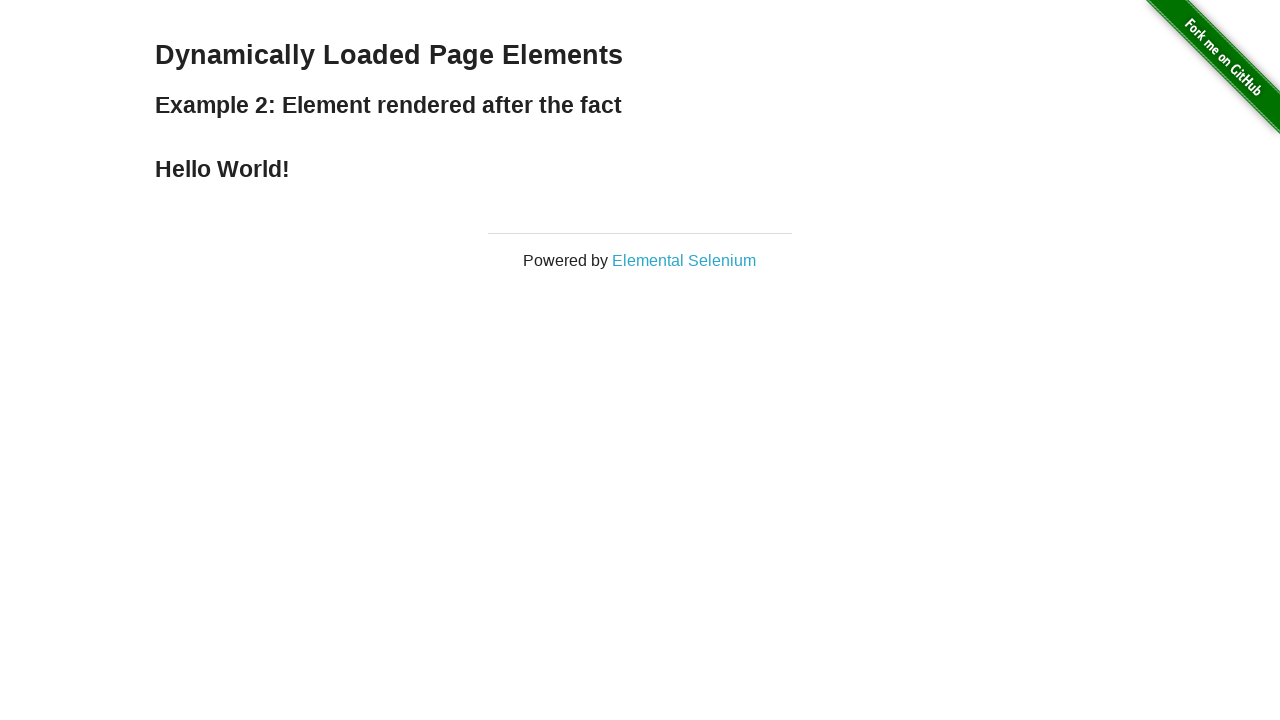